Tests that clicking login button without entering credentials shows "Username is required" error message

Starting URL: https://www.saucedemo.com/

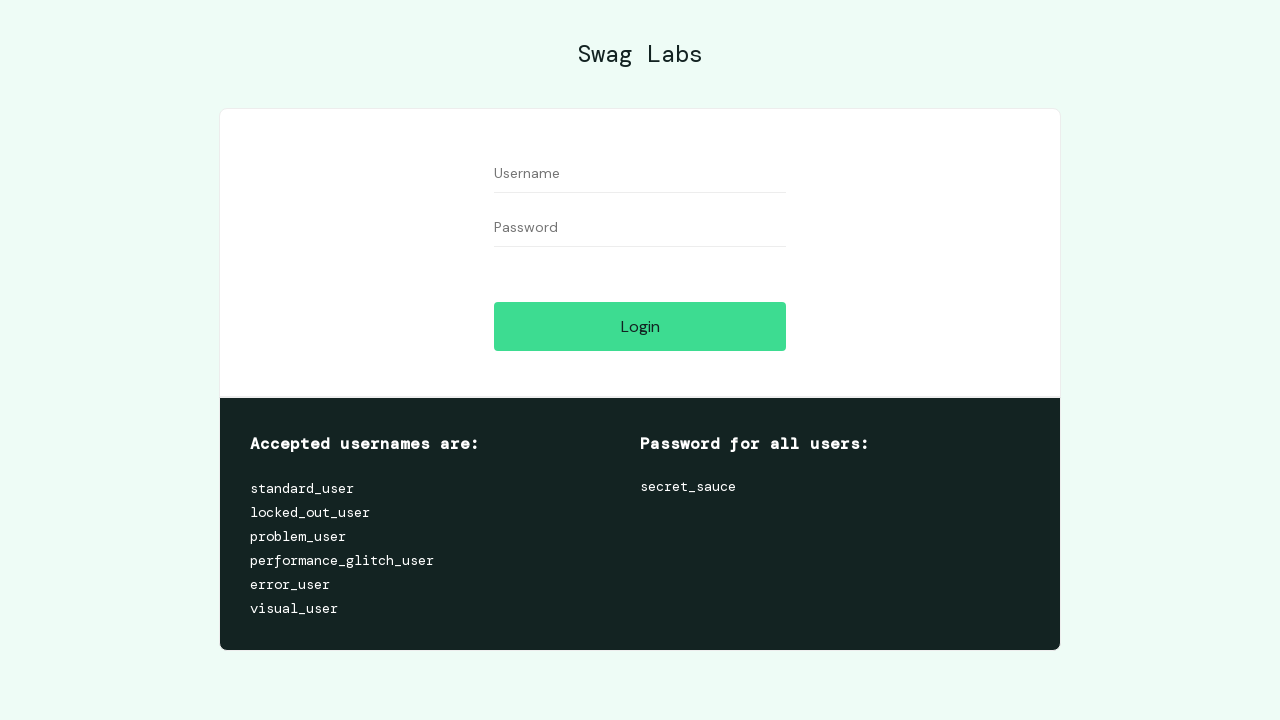

Login button is visible and ready
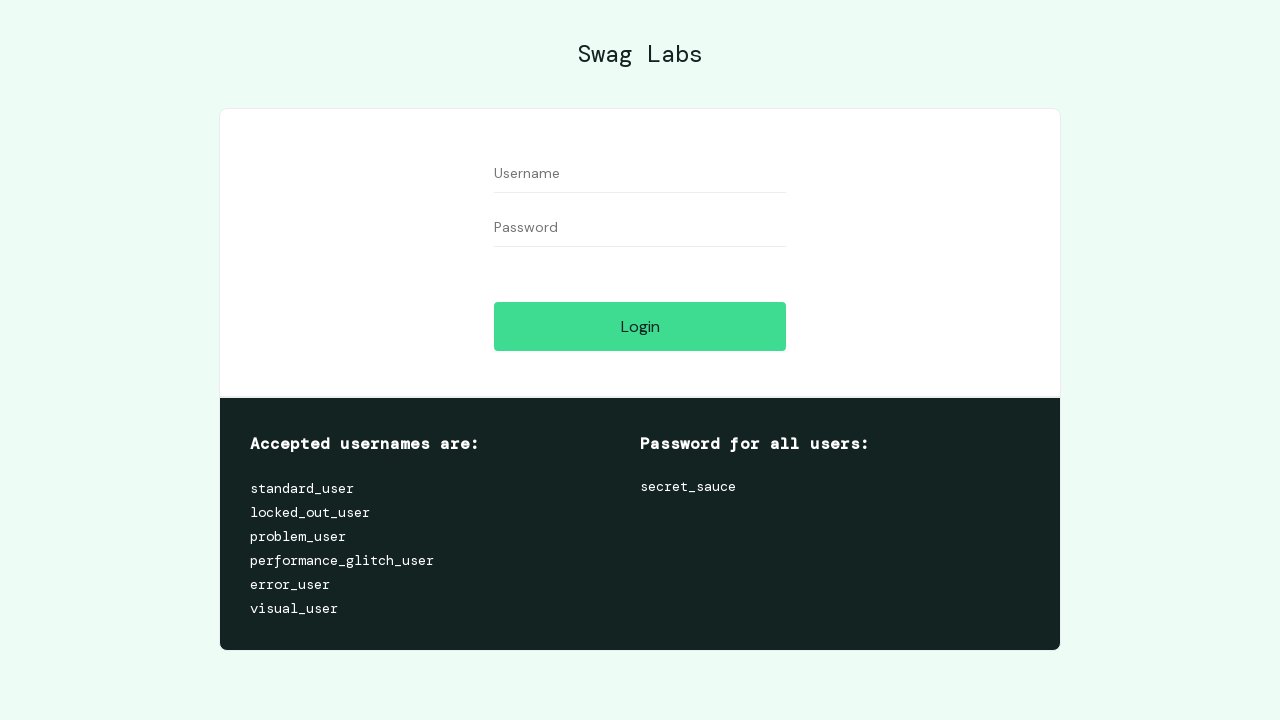

Clicked login button without entering credentials at (640, 326) on #login-button
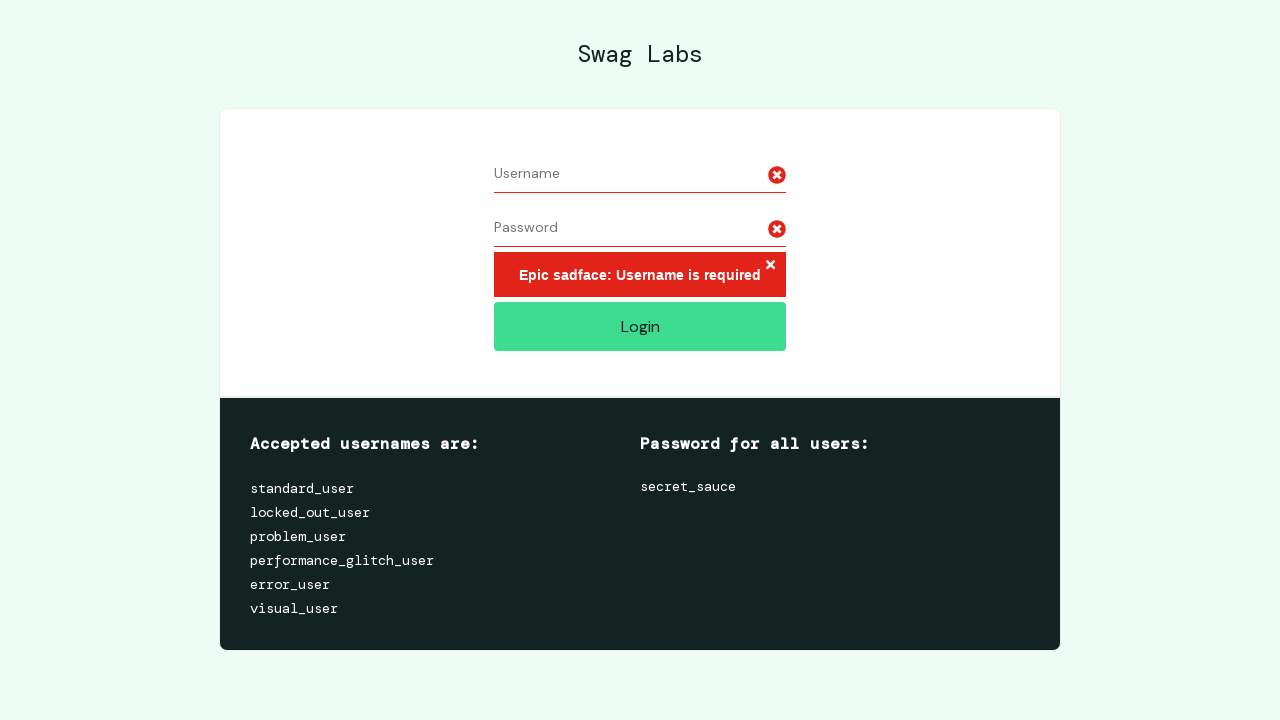

Error message appeared after clicking login without credentials
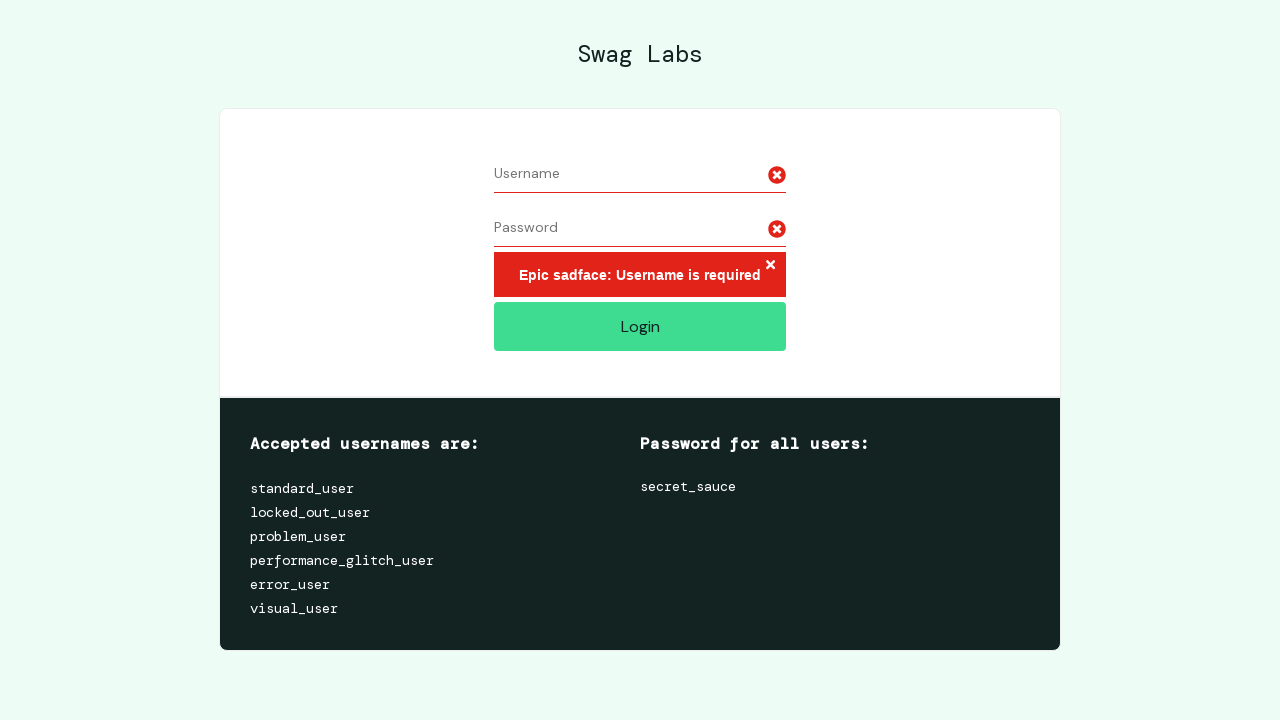

Verified error message displays 'Epic sadface: Username is required'
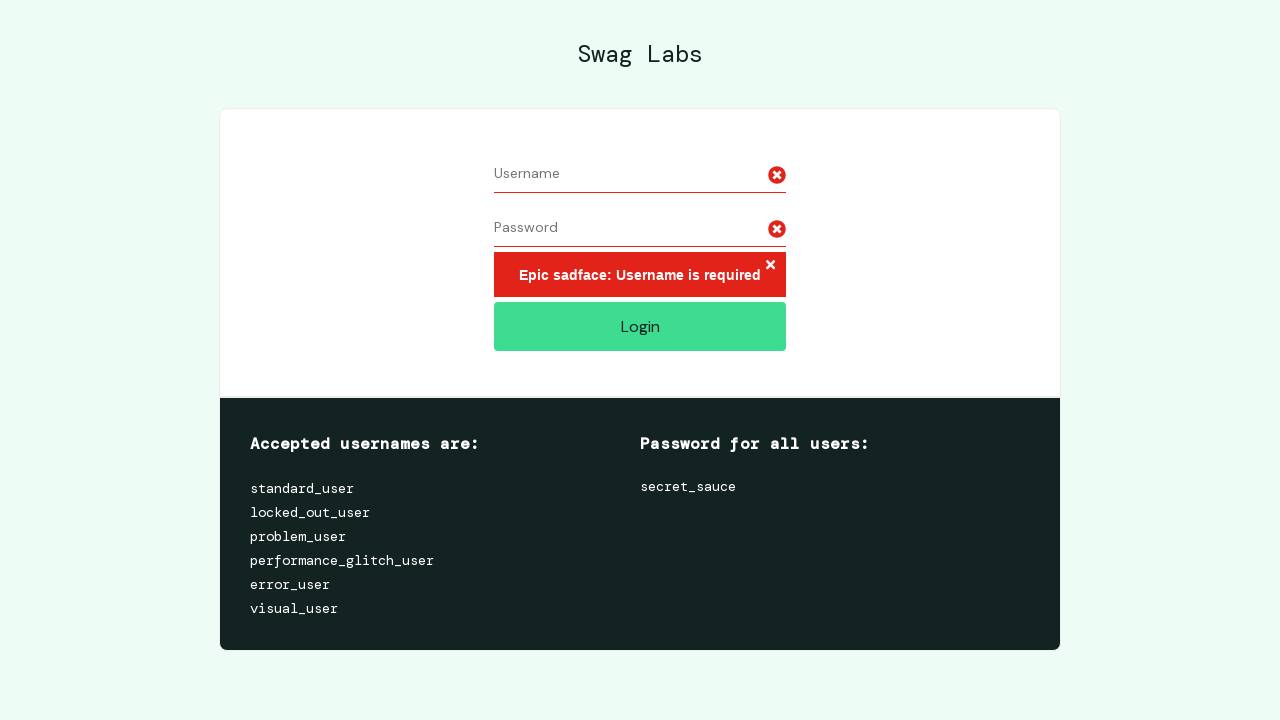

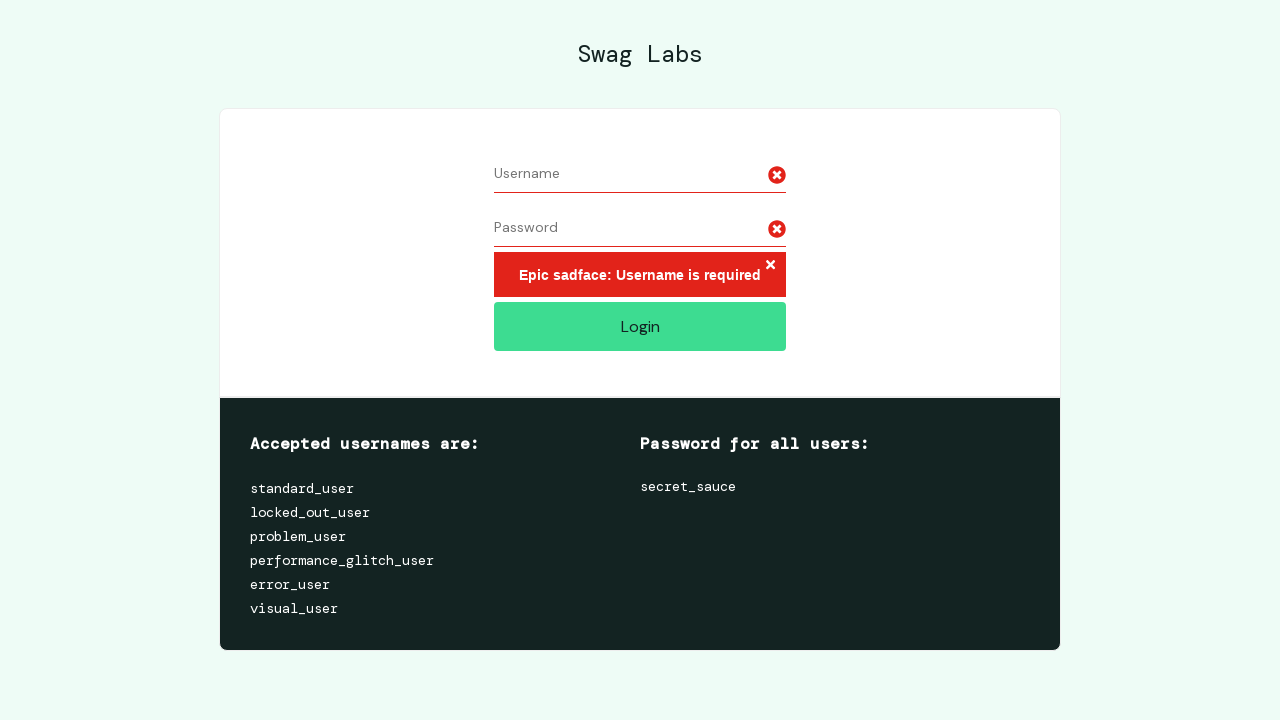